Tests various web element interactions including getting CSS values and extracting table data from a practice automation page

Starting URL: https://rahulshettyacademy.com/AutomationPractice/

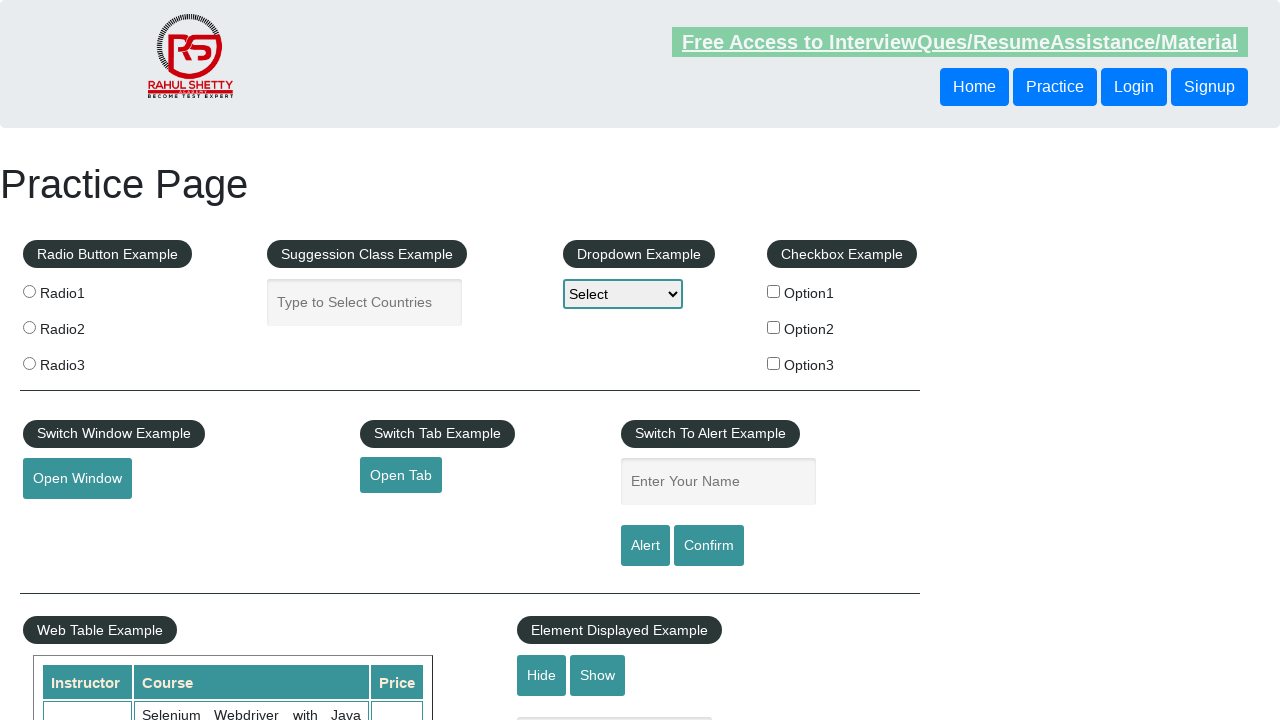

Navigated to Rahul Shetty Academy automation practice page
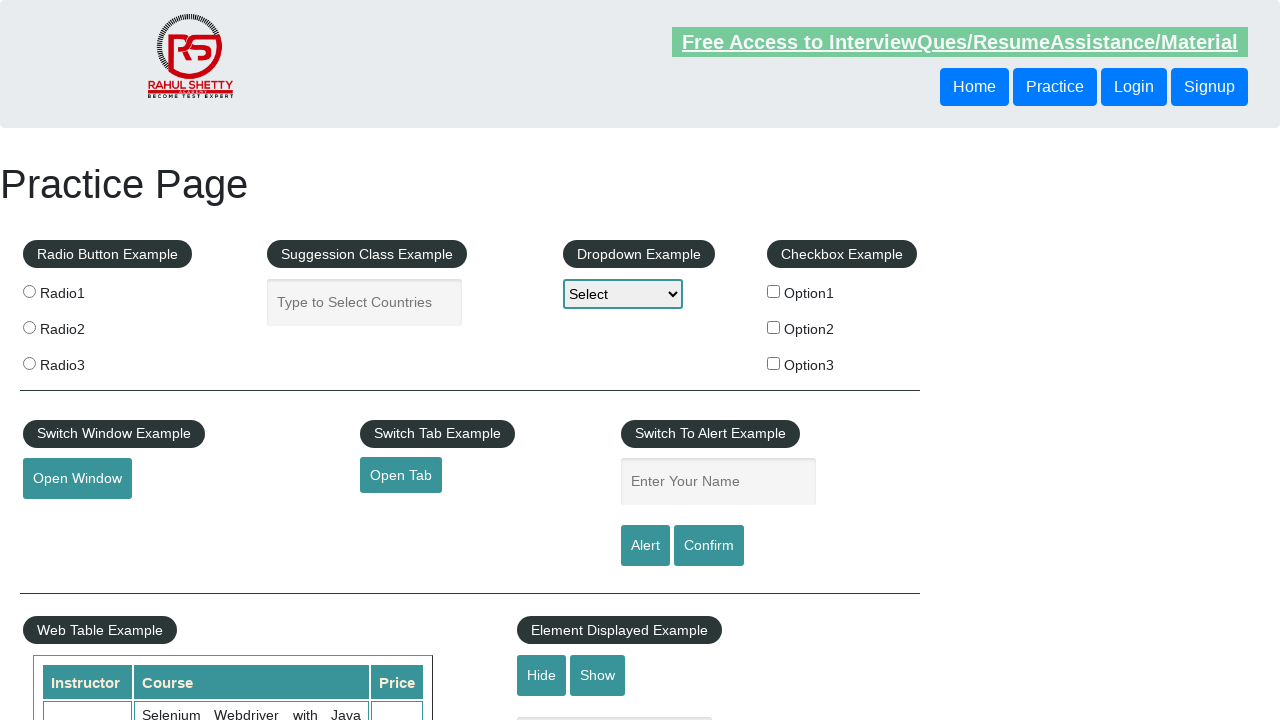

Located the 'Open Tab' link element
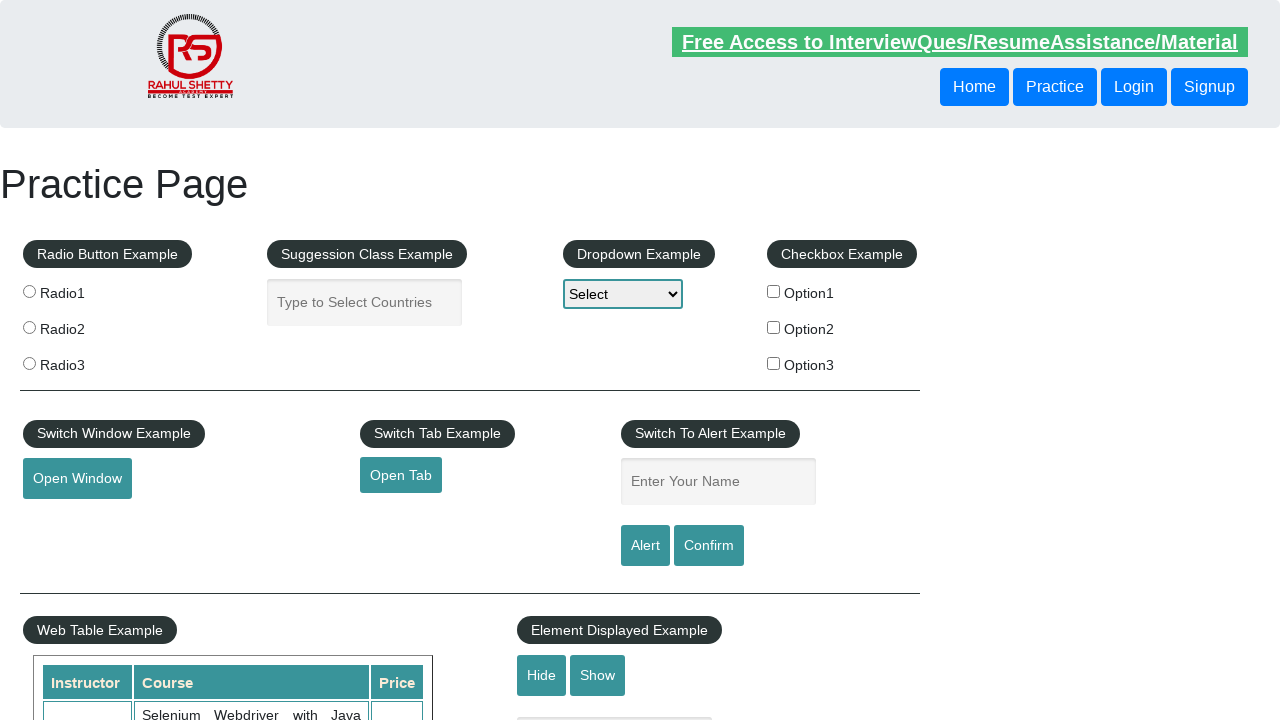

Retrieved CSS background color value: rgb(57, 148, 154)
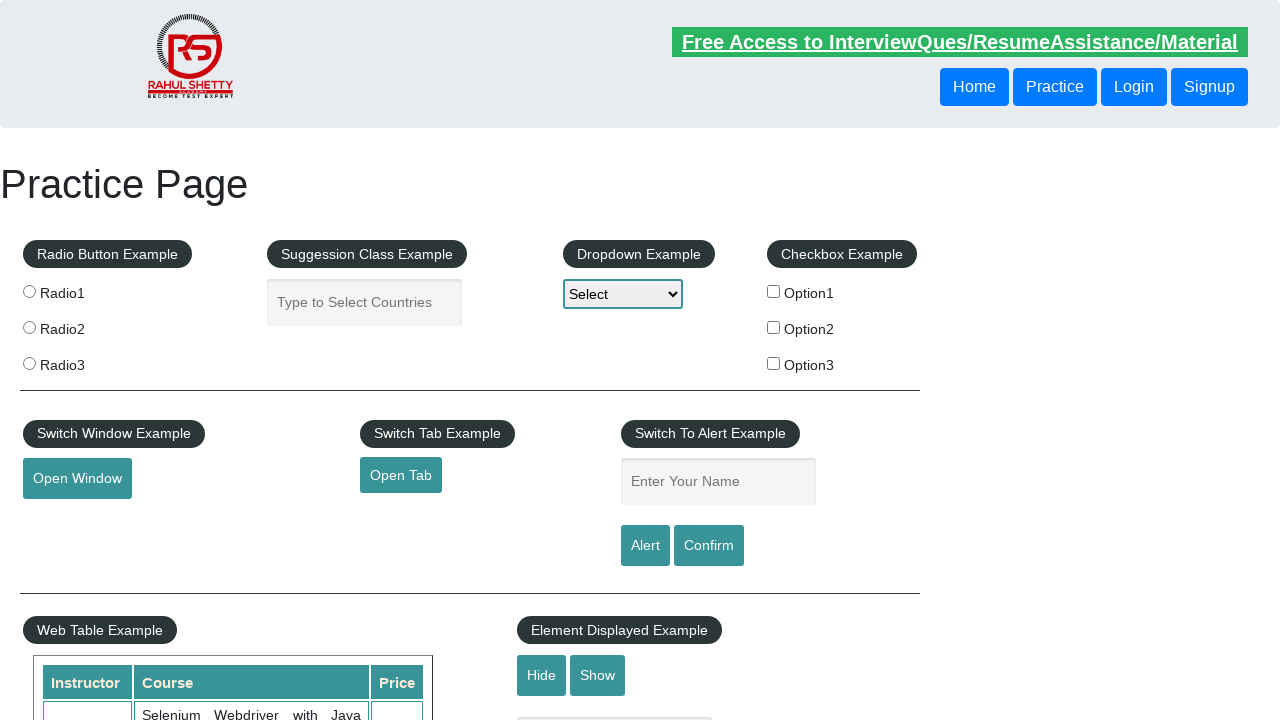

Located all course name elements from the courses table
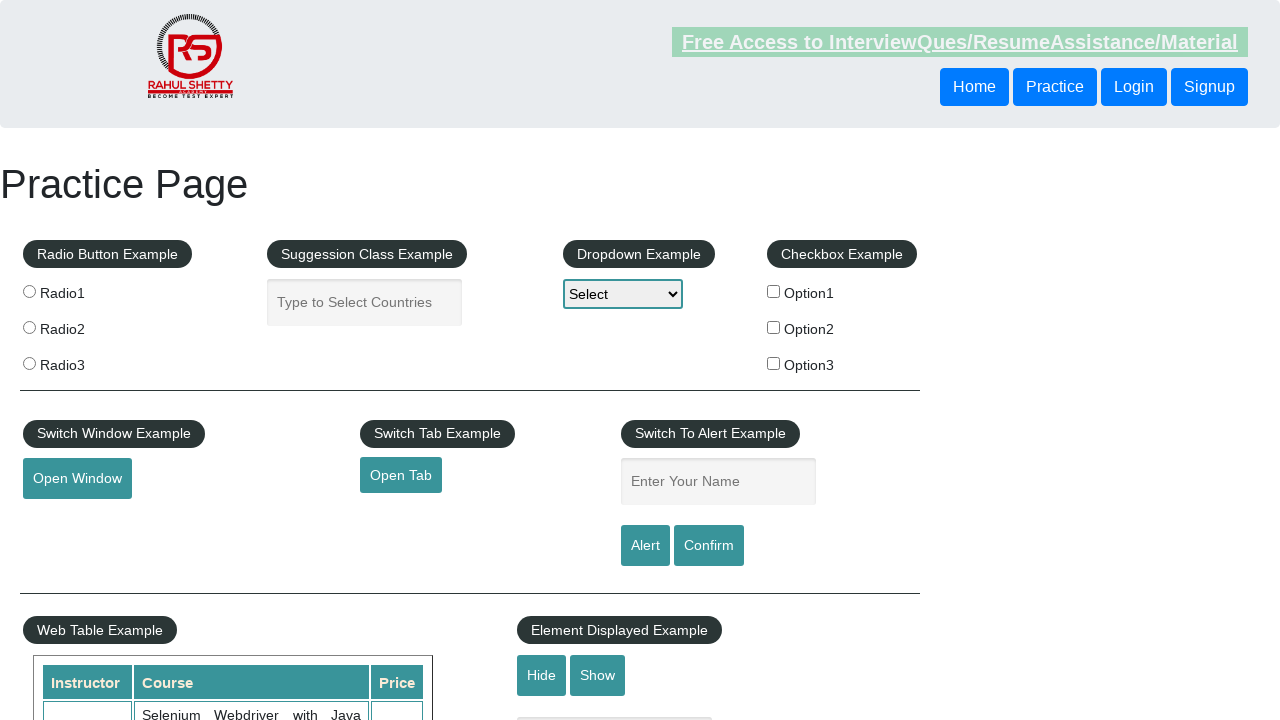

Extracted course name: Selenium Webdriver with Java Basics + Advanced + Interview Guide
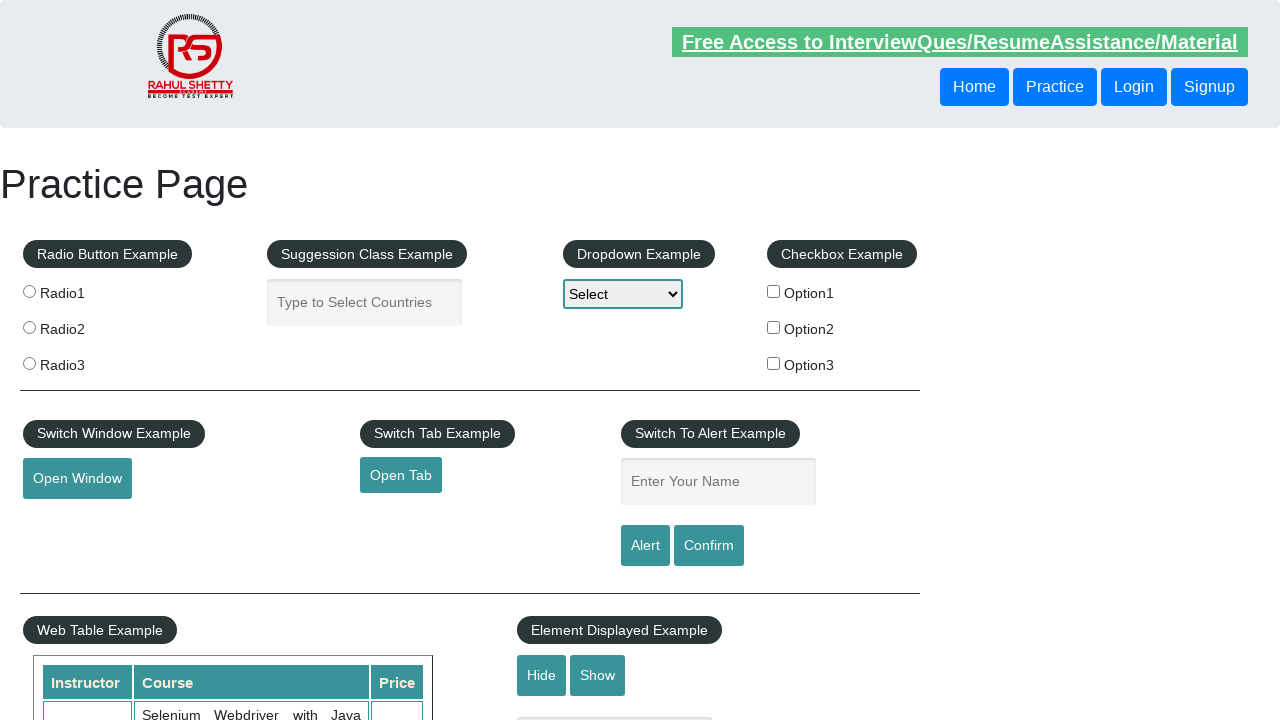

Extracted course name: Learn SQL in Practical + Database Testing from Scratch
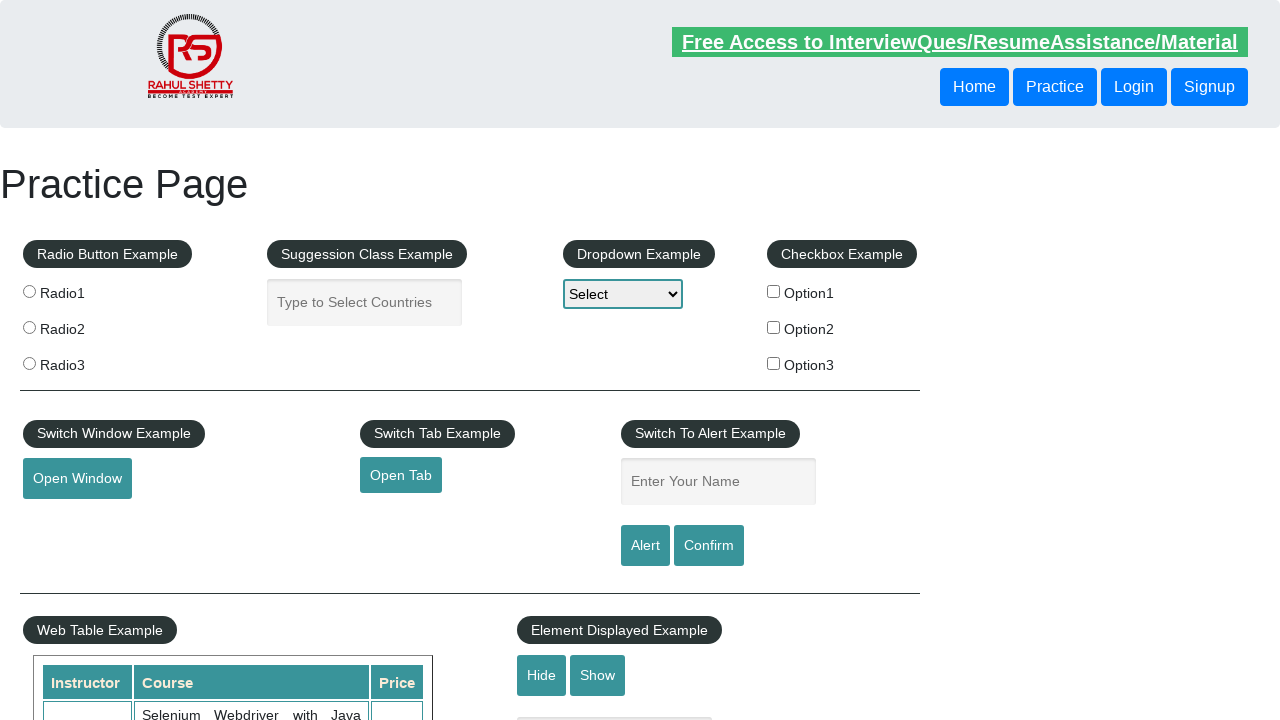

Extracted course name: Appium (Selenium) - Mobile Automation Testing from Scratch
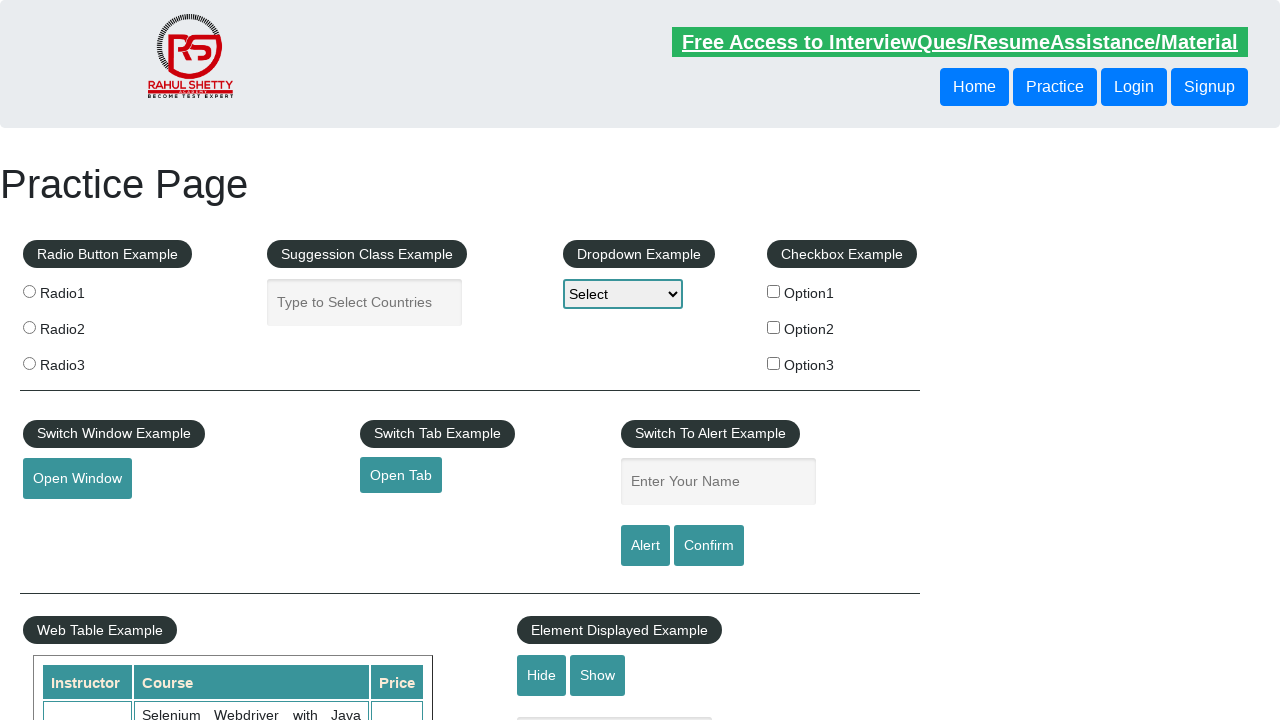

Extracted course name: WebSecurity Testing for Beginners-QA knowledge to next level
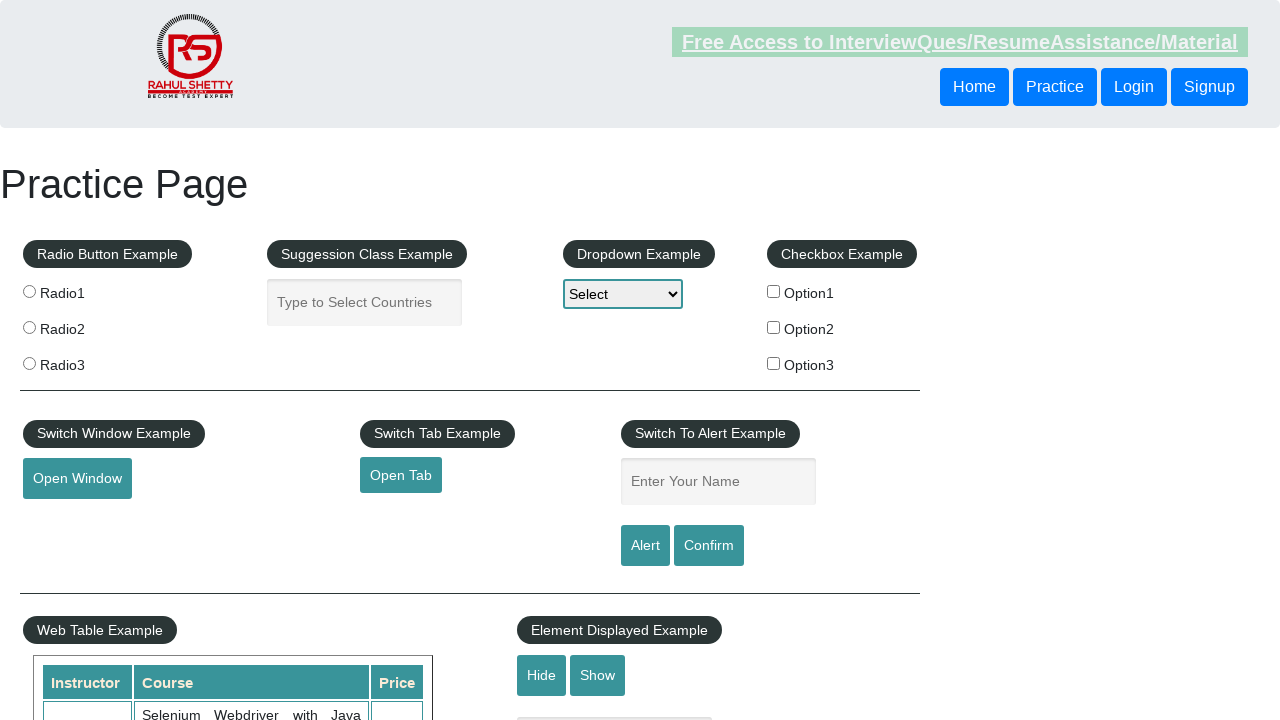

Extracted course name: Learn JMETER from Scratch - (Performance + Load) Testing Tool
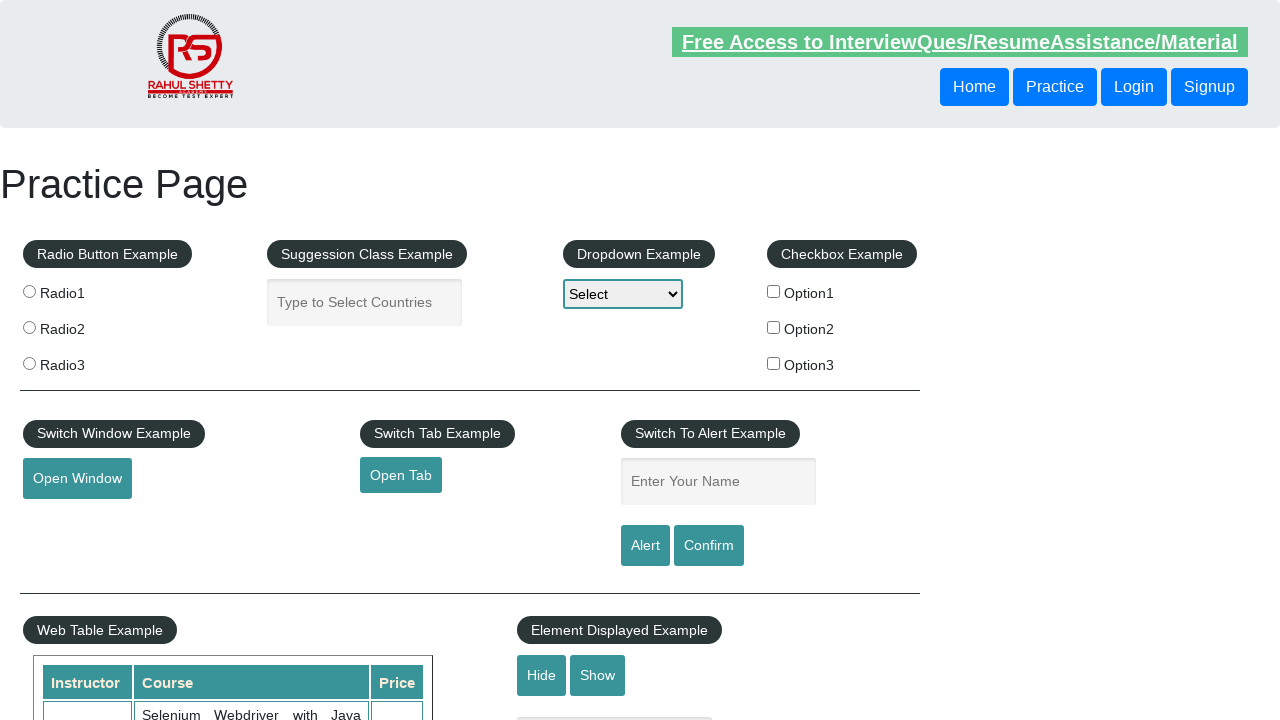

Extracted course name: WebServices / REST API Testing with SoapUI
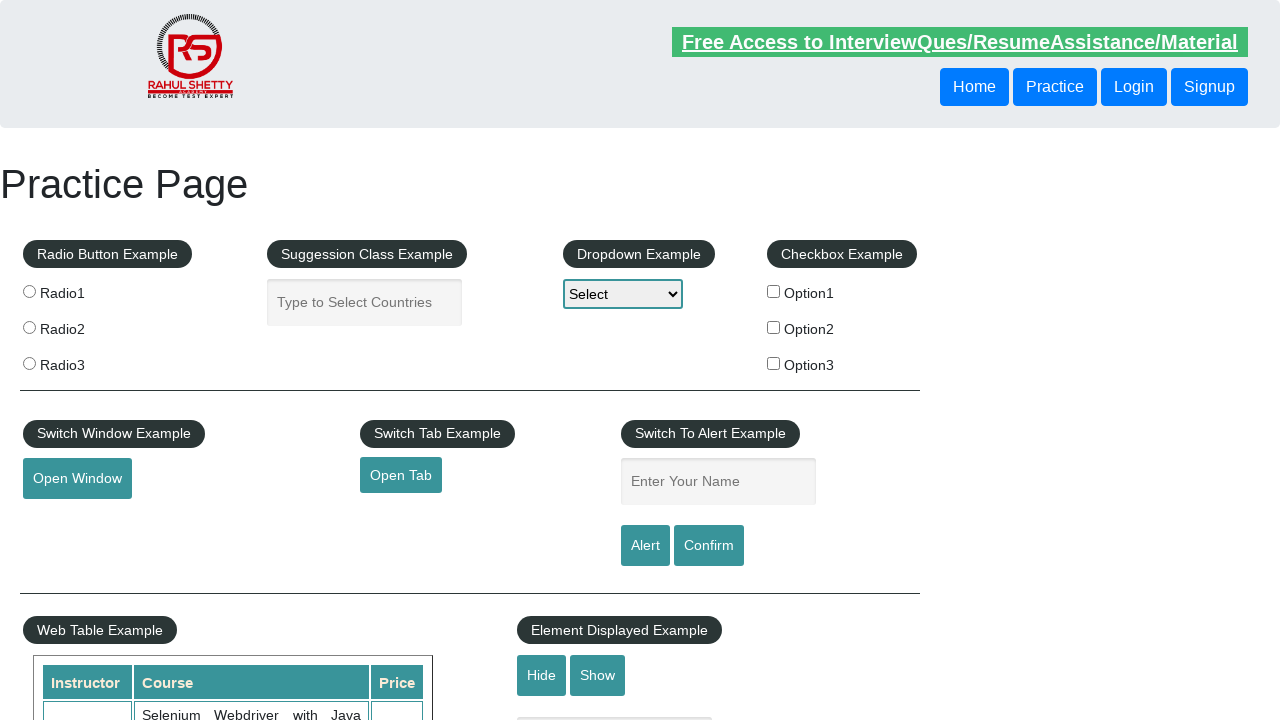

Extracted course name: QA Expert Course :Software Testing + Bugzilla + SQL + Agile
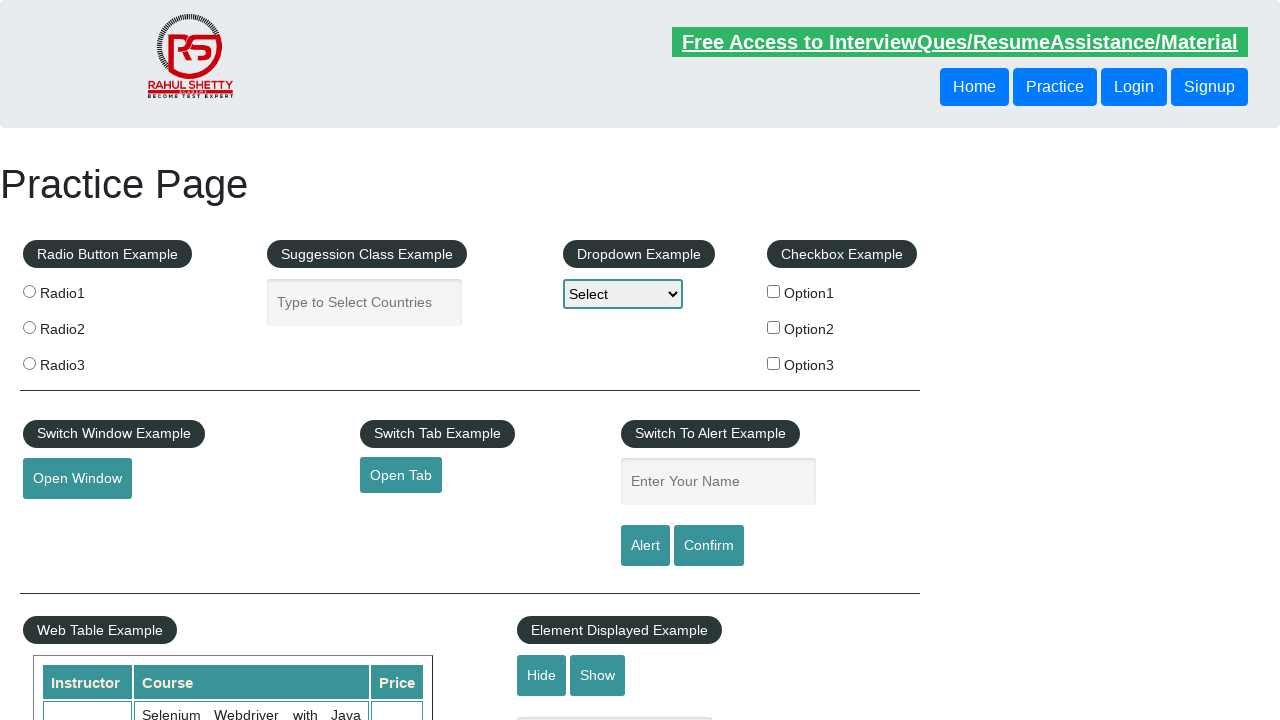

Extracted course name: Master Selenium Automation in simple Python Language
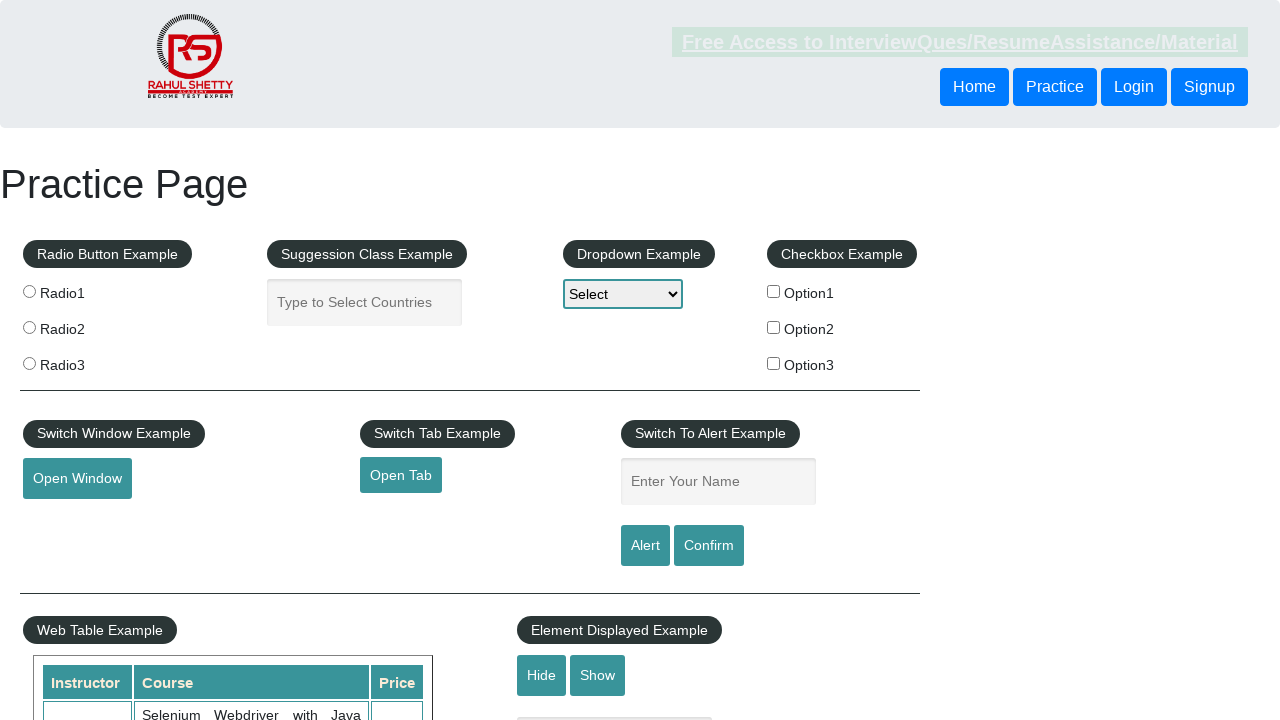

Extracted course name: Advanced Selenium Framework Pageobject, TestNG, Maven, Jenkins,C
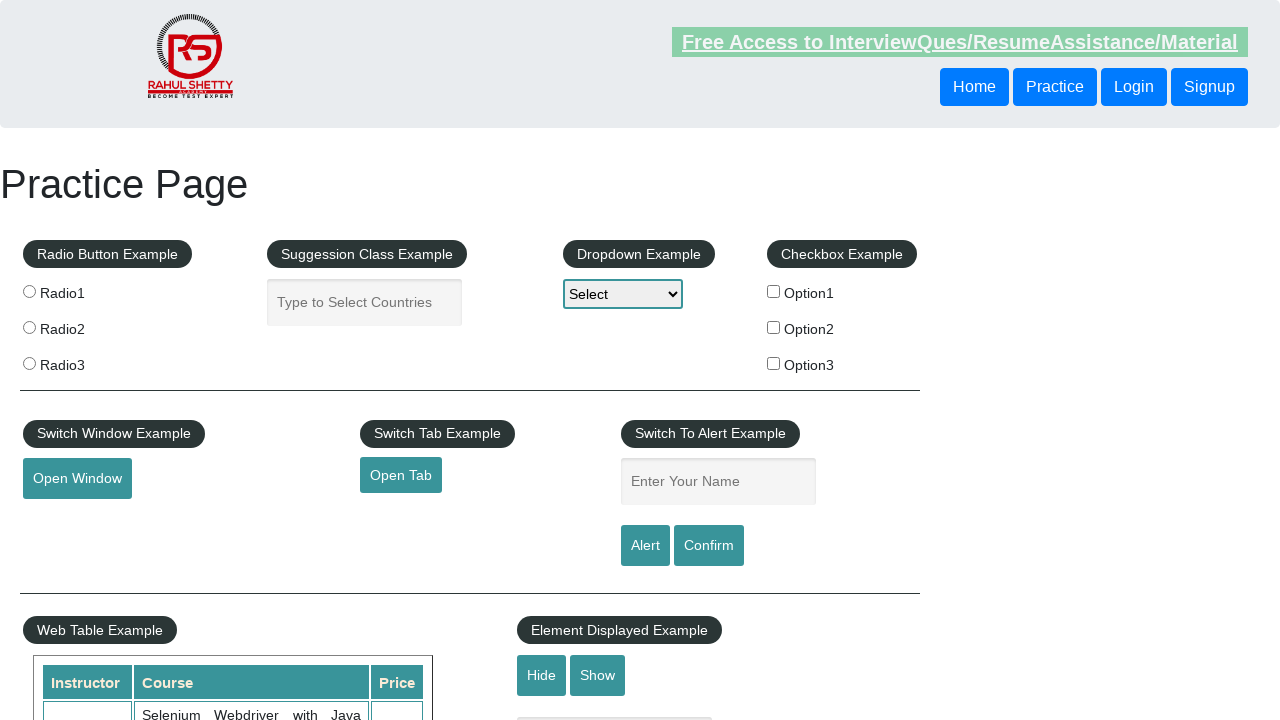

Extracted course name: Write effective QA Resume that will turn to interview call
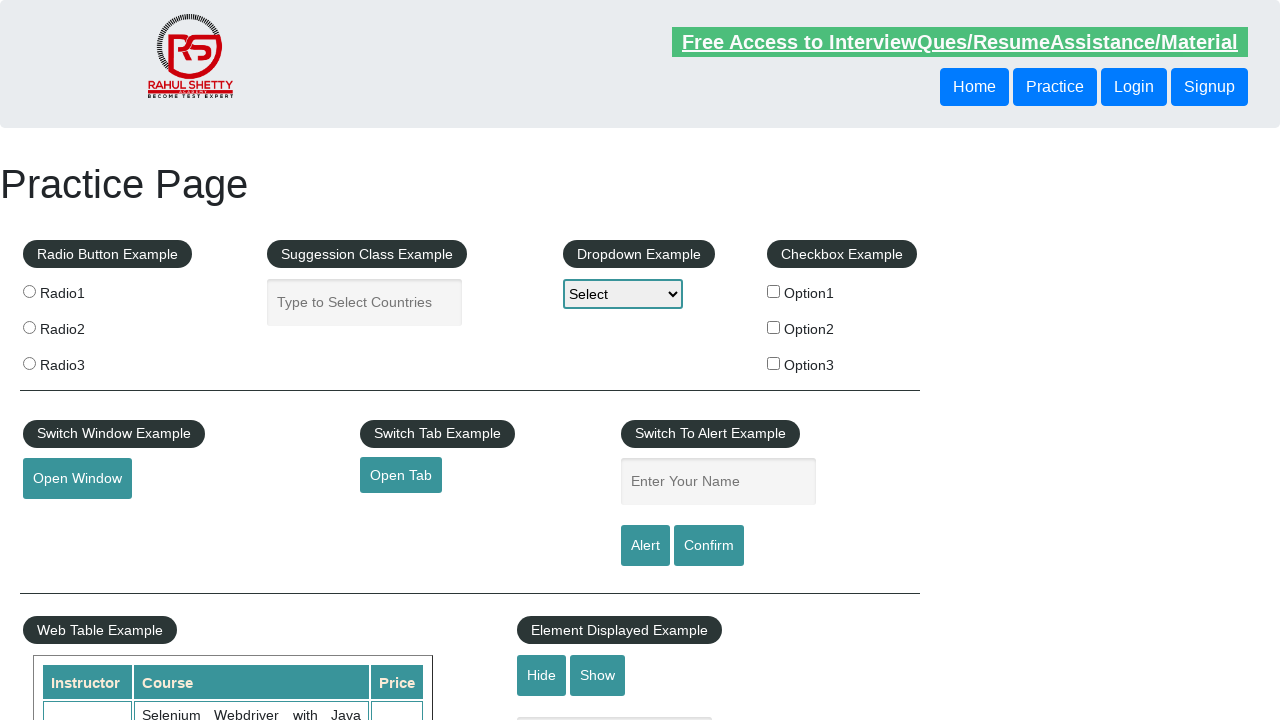

Completed extraction of 10 courses from table
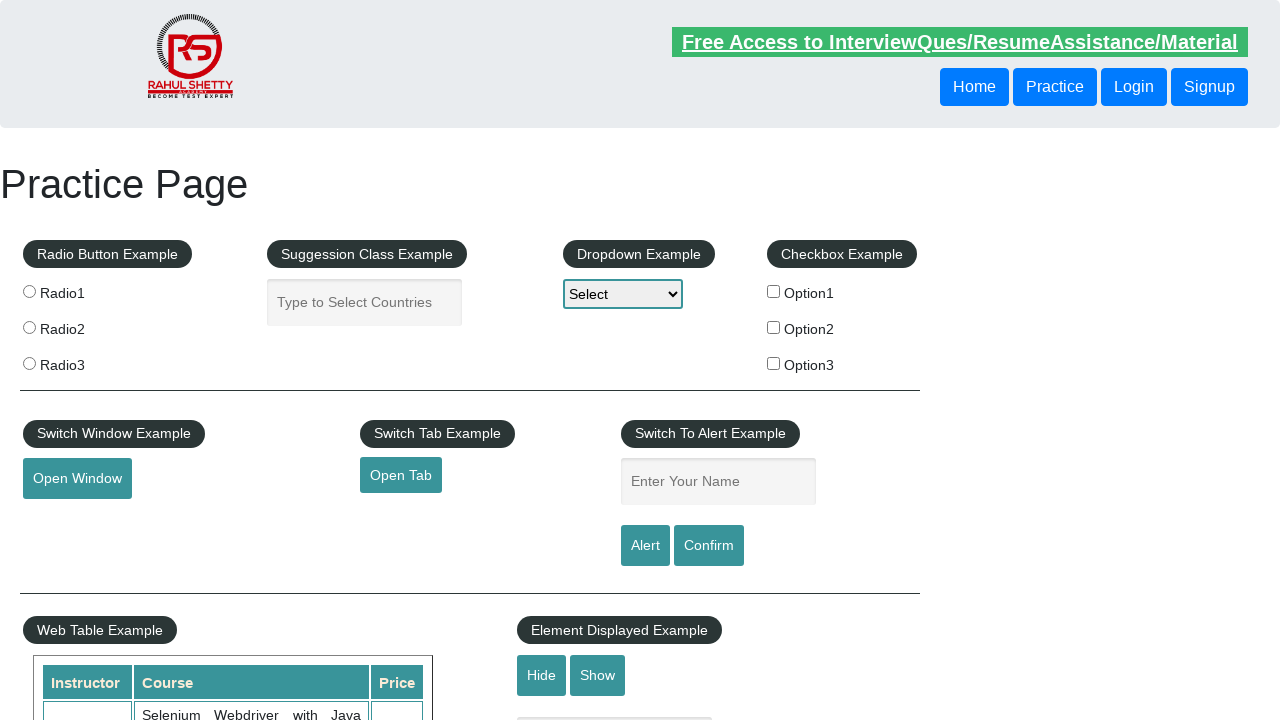

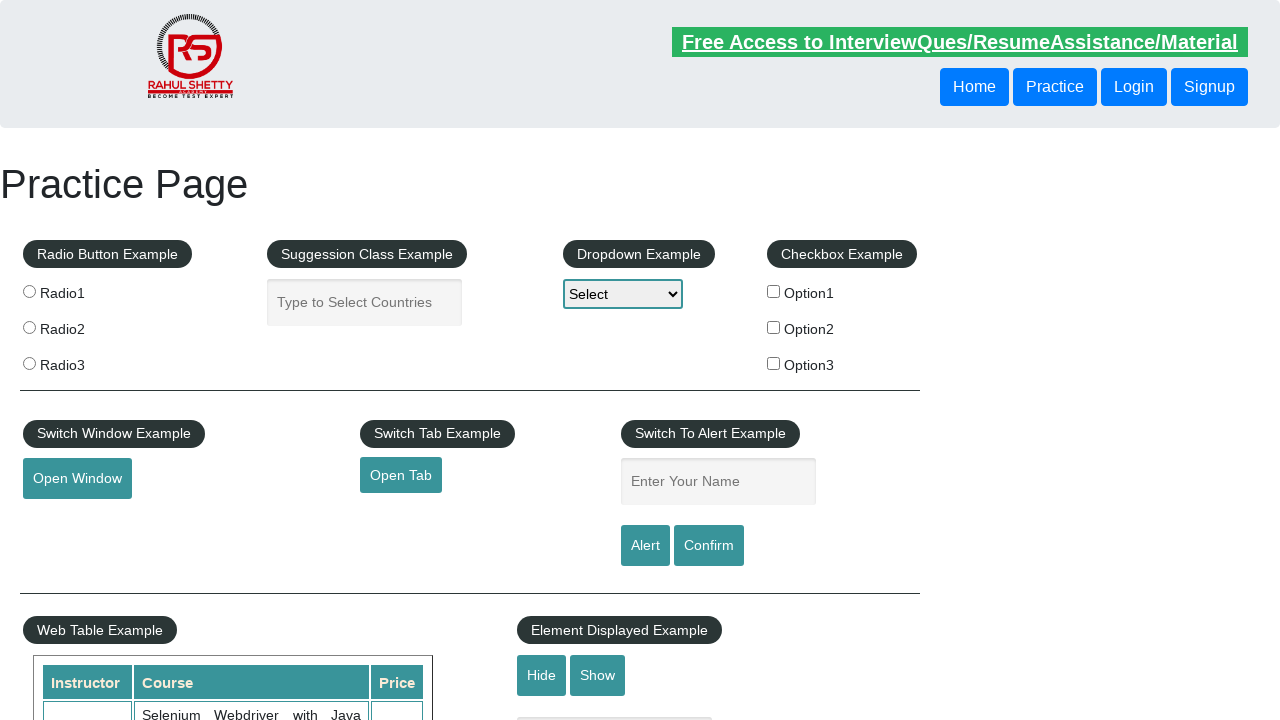